Tests the automation practice form by filling in first name, last name, email, selecting gender, and entering mobile number

Starting URL: https://demoqa.com/automation-practice-form

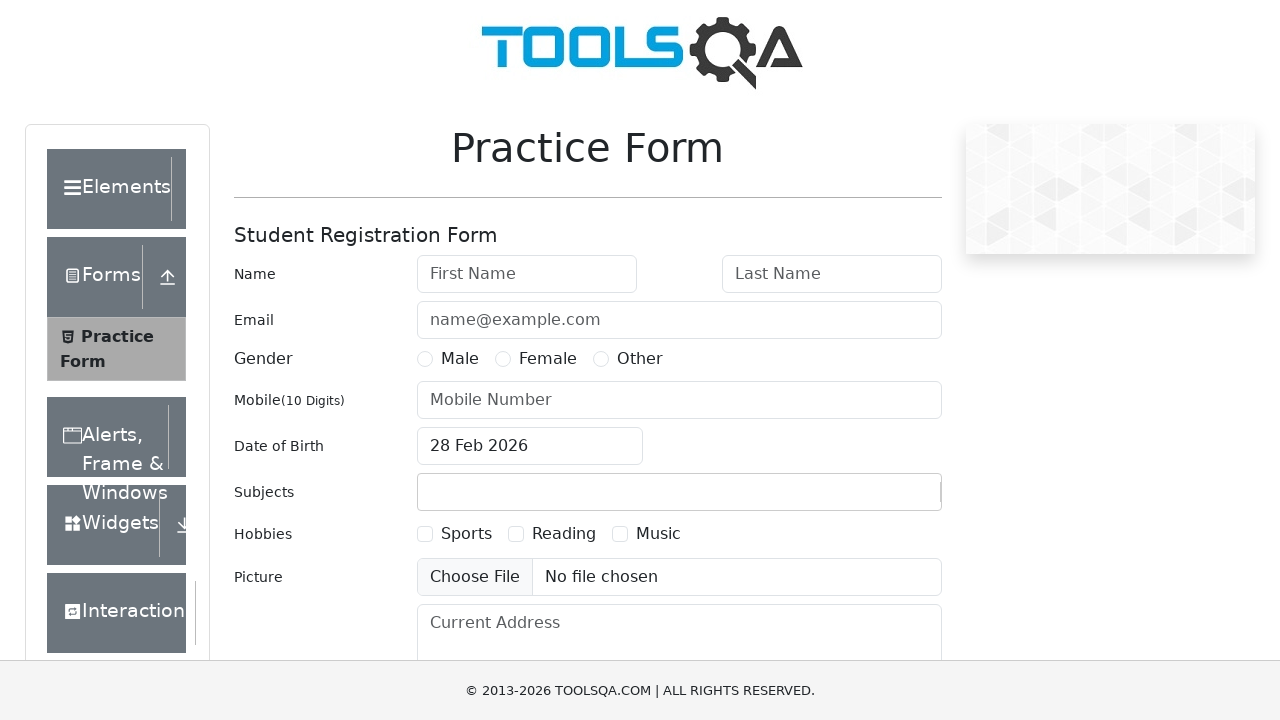

Filled first name field with 'Mike' on #firstName
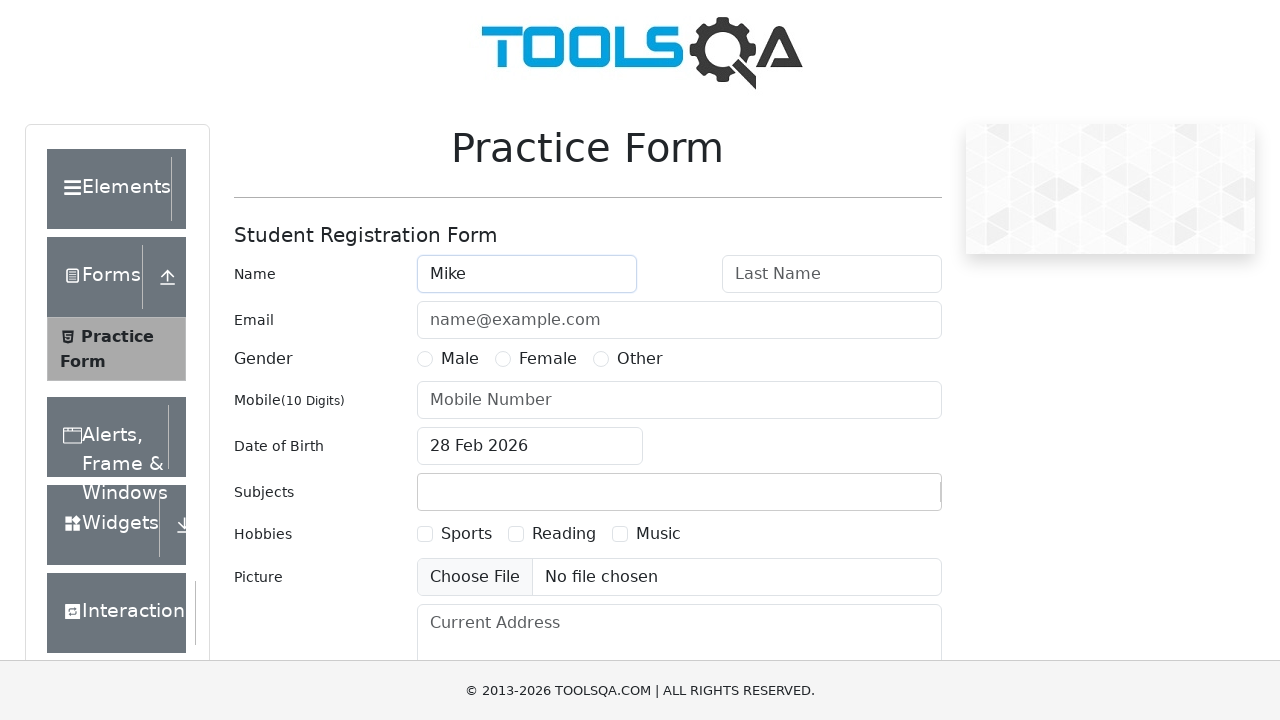

Filled last name field with 'Mercury' on #lastName
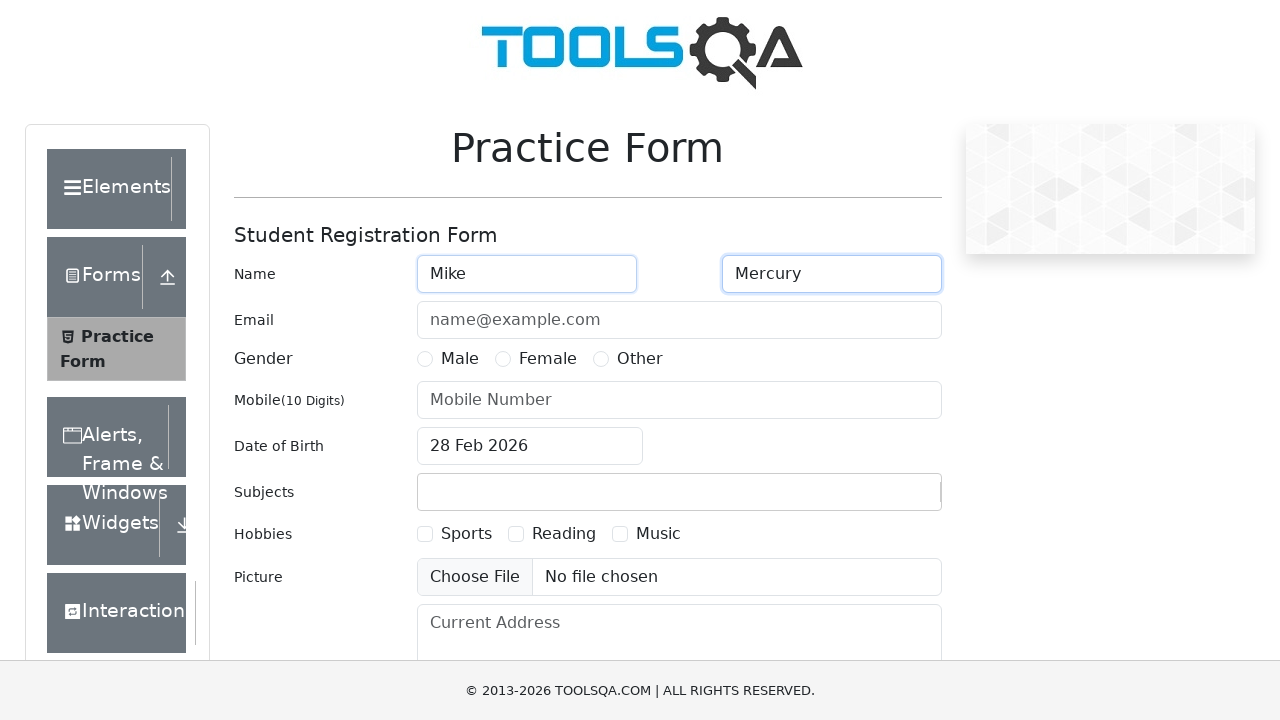

Filled email field with 'mike@google.com' on #userEmail
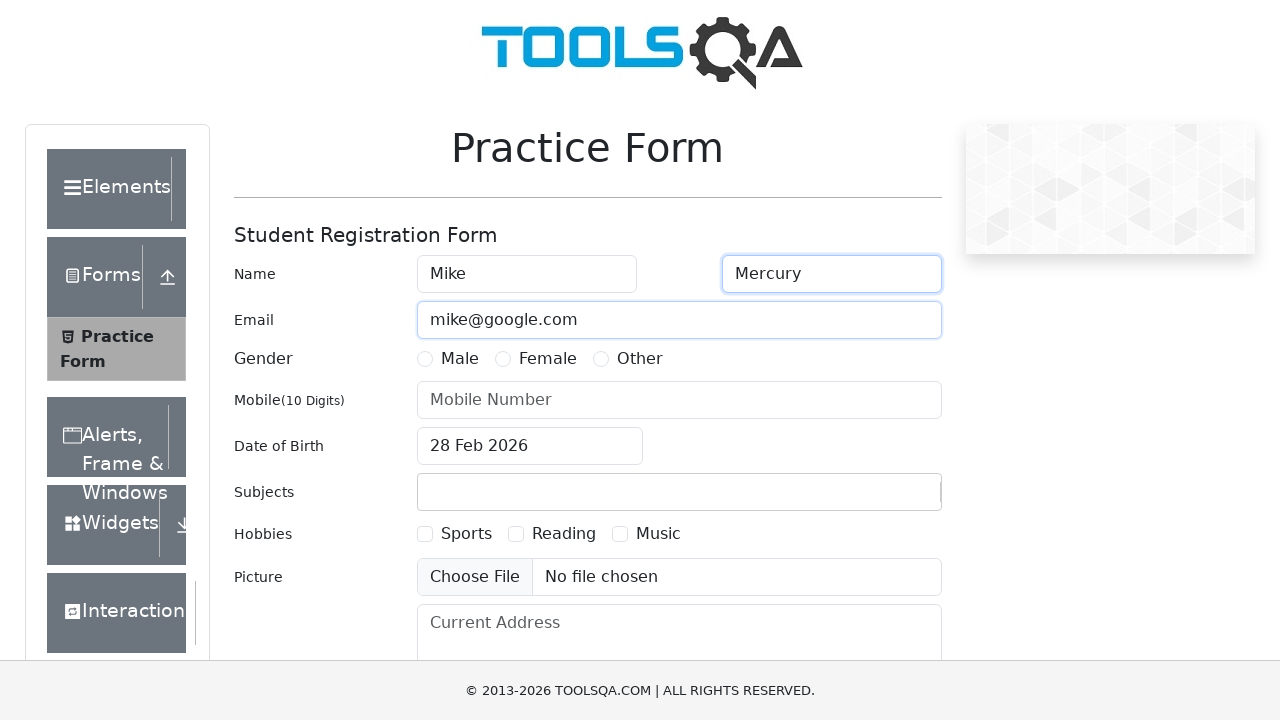

Selected male gender option at (460, 359) on label[for='gender-radio-1']
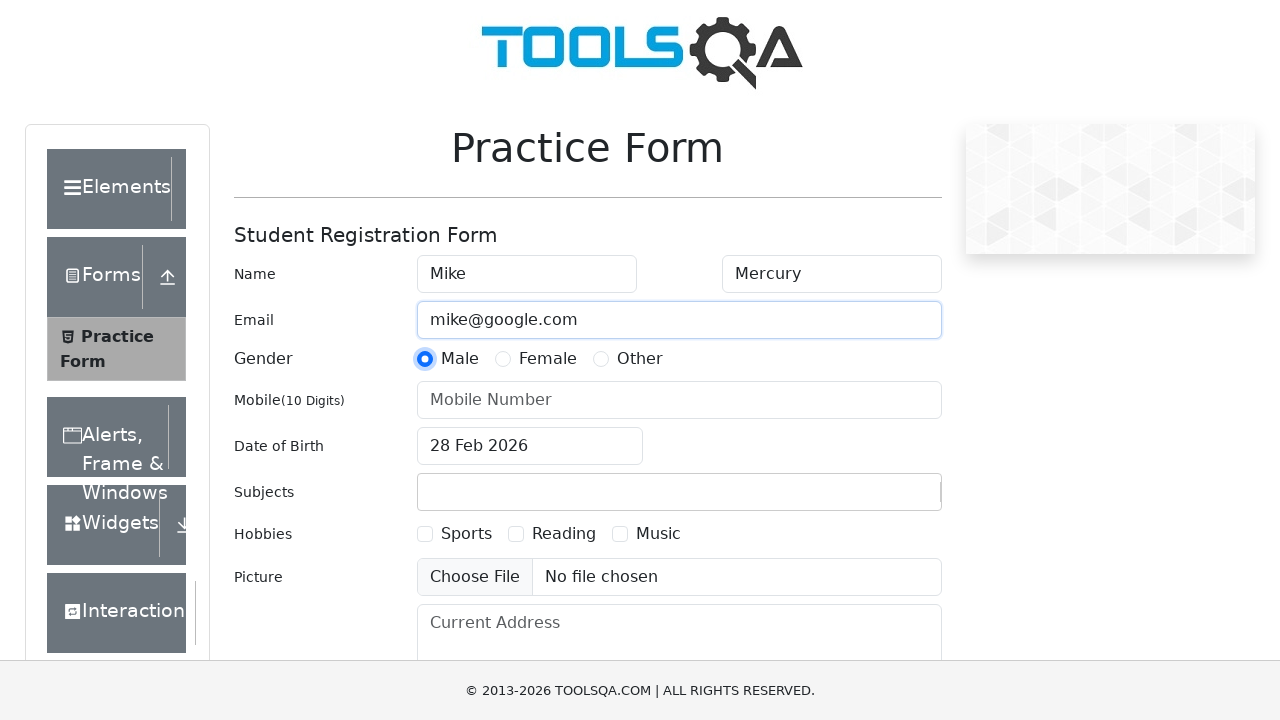

Filled mobile number field with '9000000001' on #userNumber
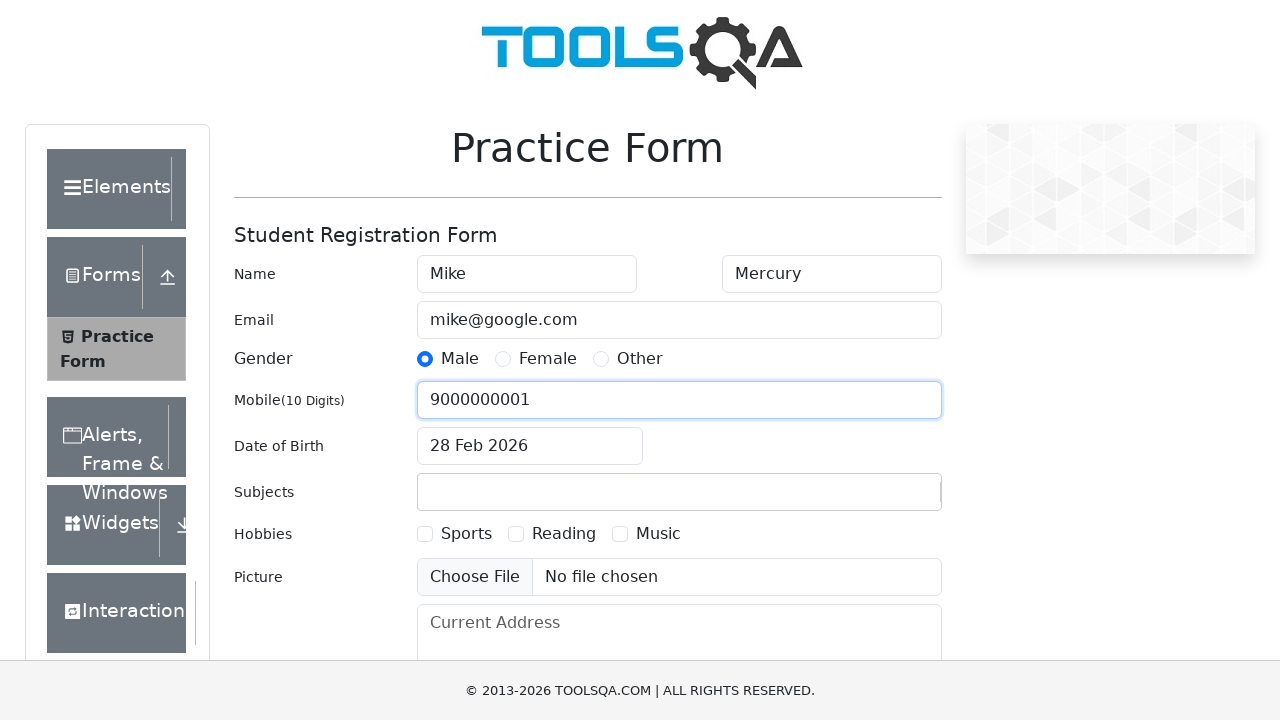

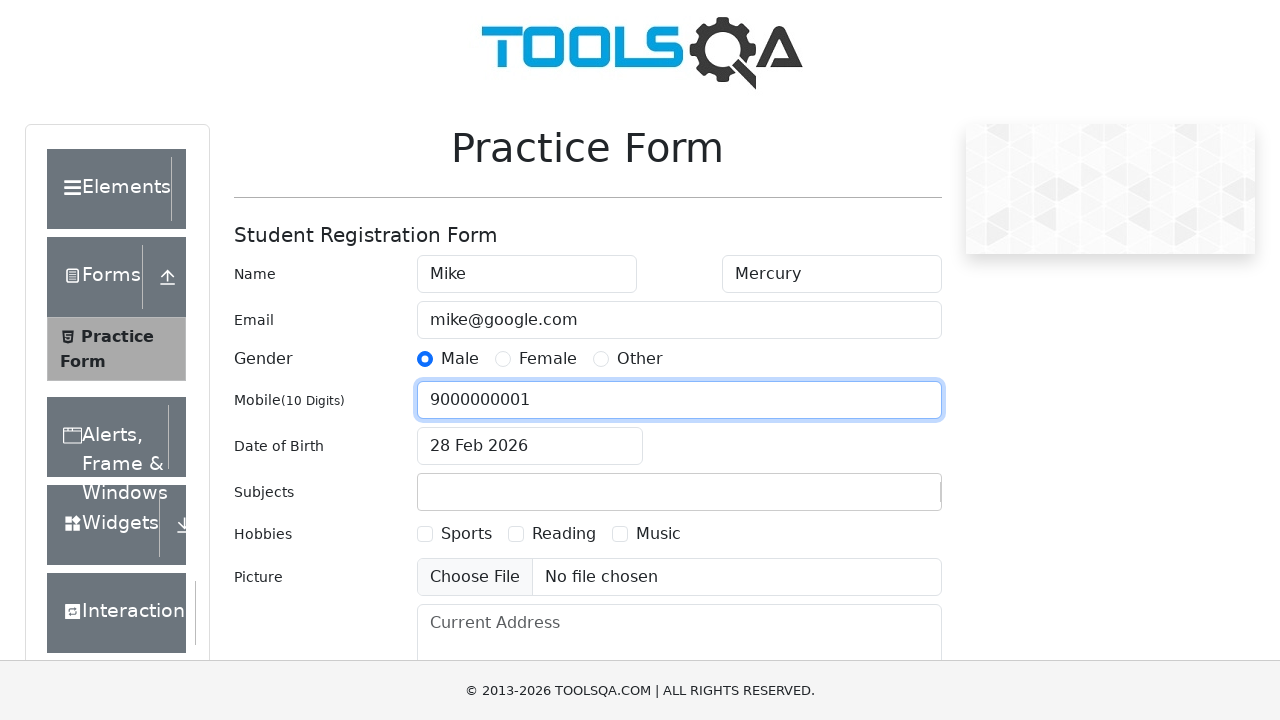